Tests cart functionality on a demo e-commerce site by adding a product to the cart and verifying the product name appears correctly in the cart pane.

Starting URL: https://bstackdemo.com/

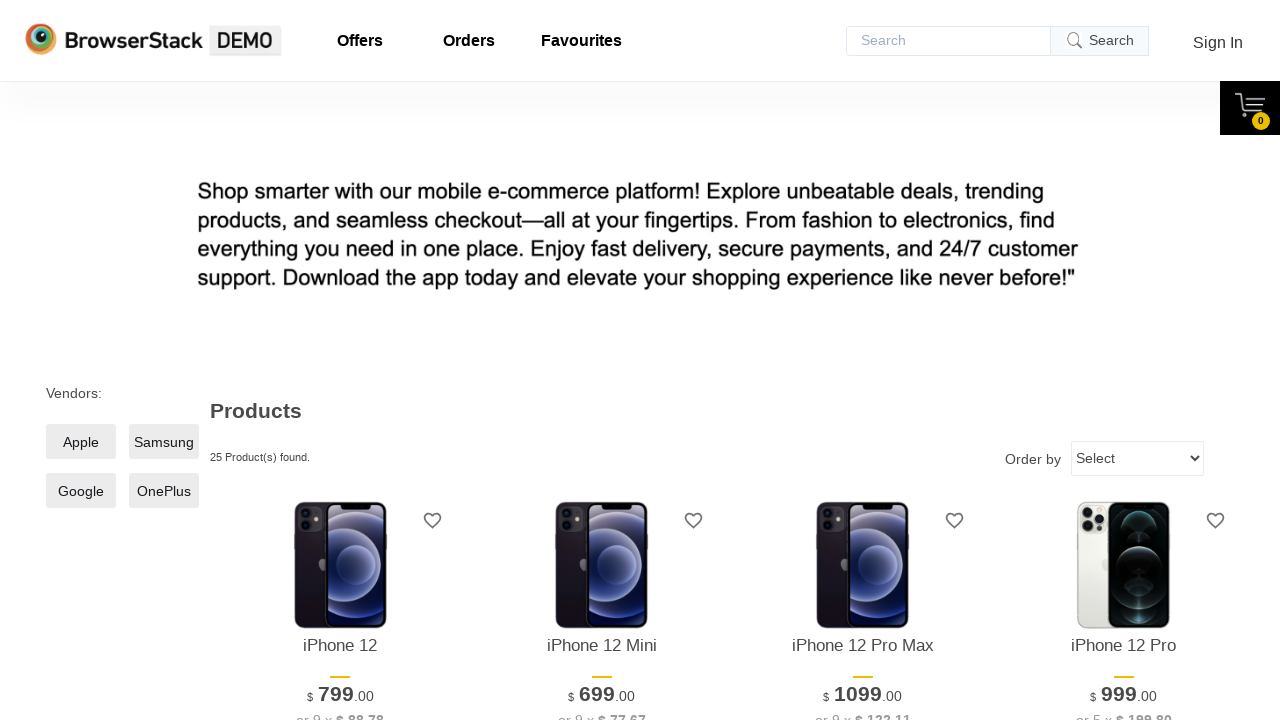

Waited for page to load with StackDemo title
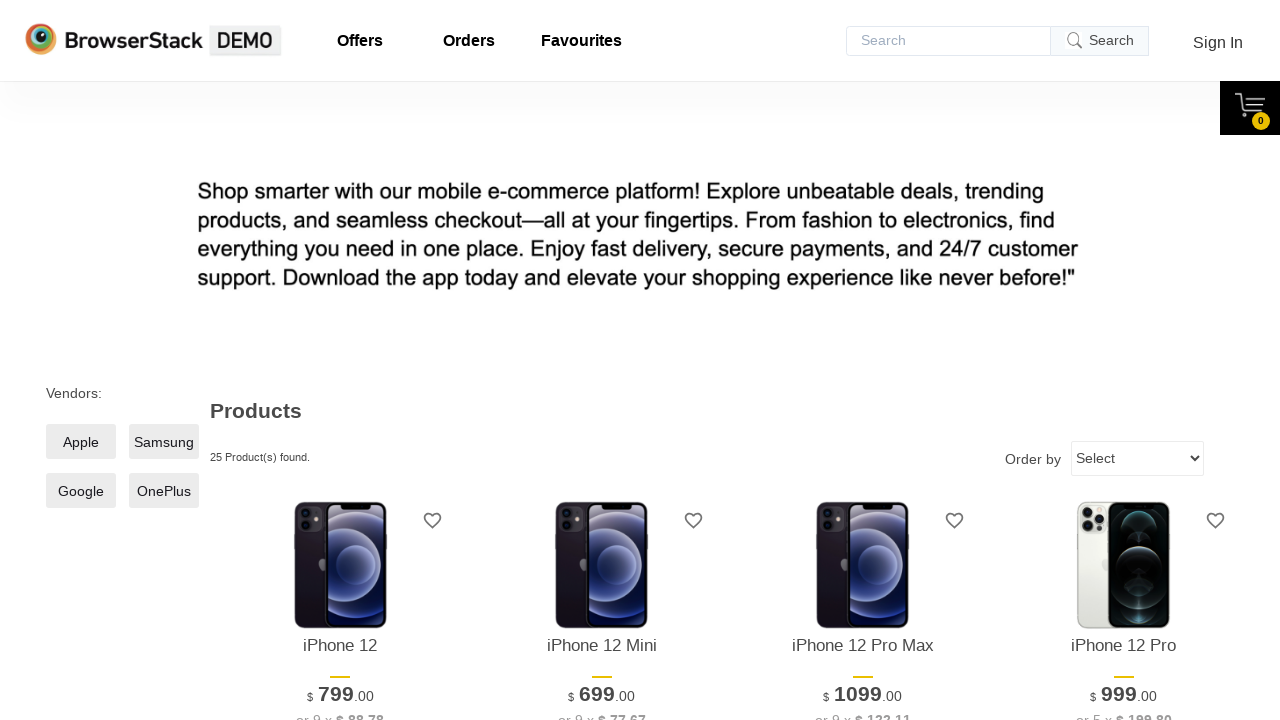

Product name element loaded
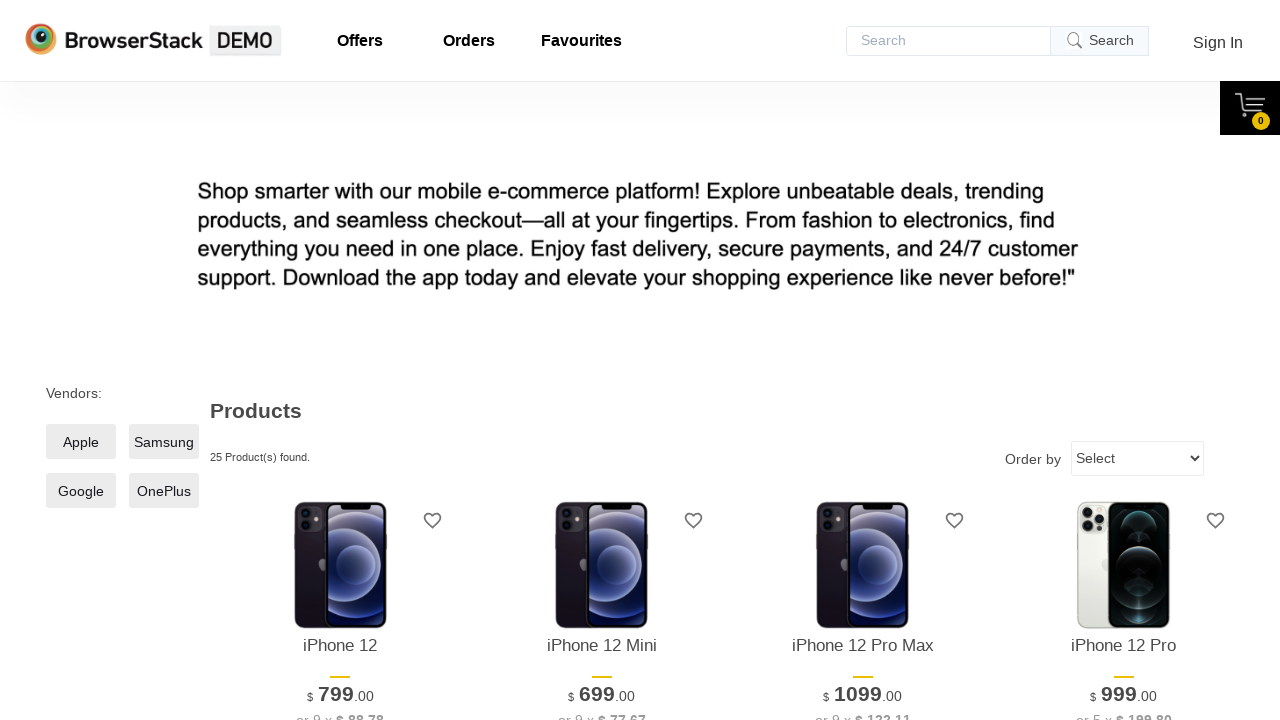

Retrieved product name: iPhone 12
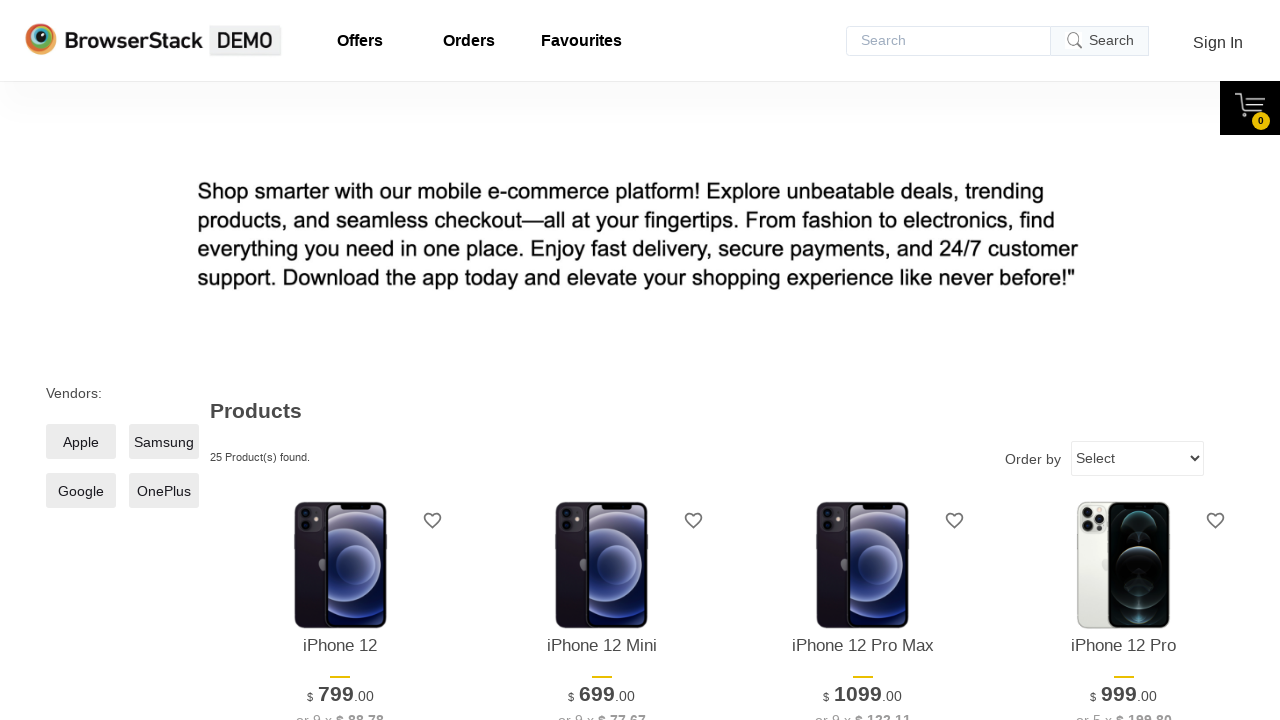

Add to cart button is ready
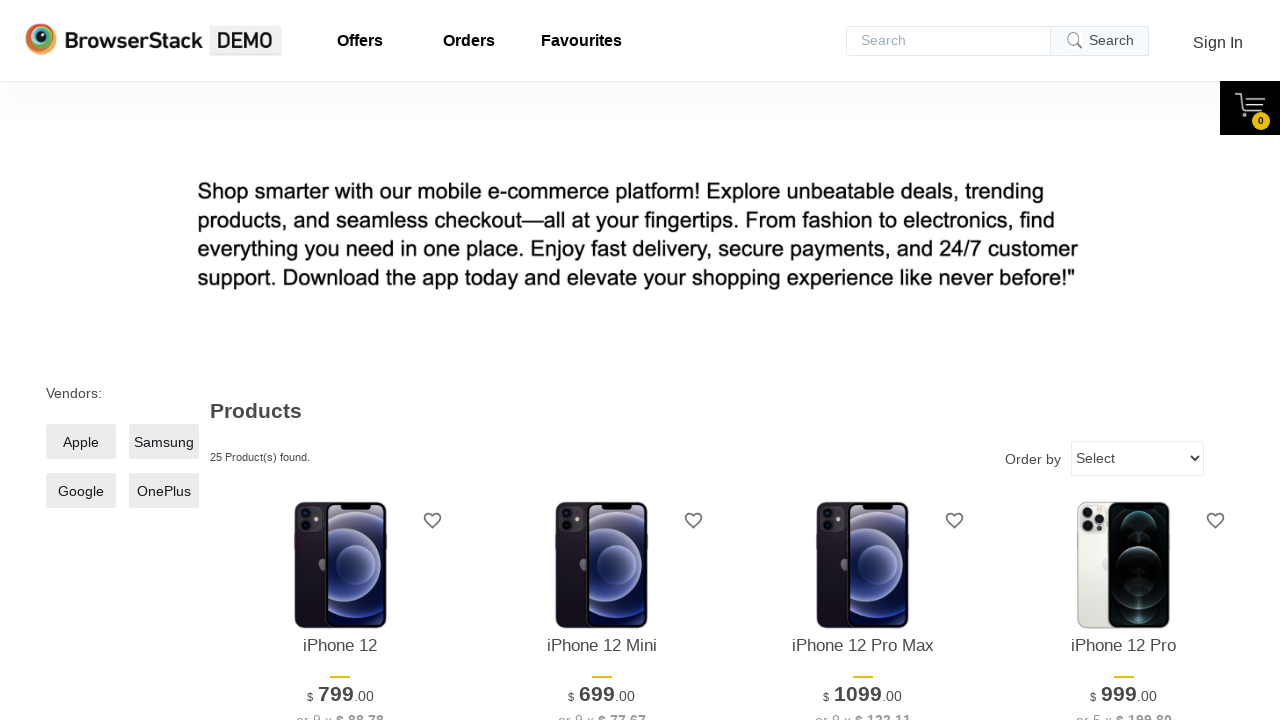

Clicked Add to cart button for first product at (340, 361) on xpath=//*[@id="1"]/div[4]
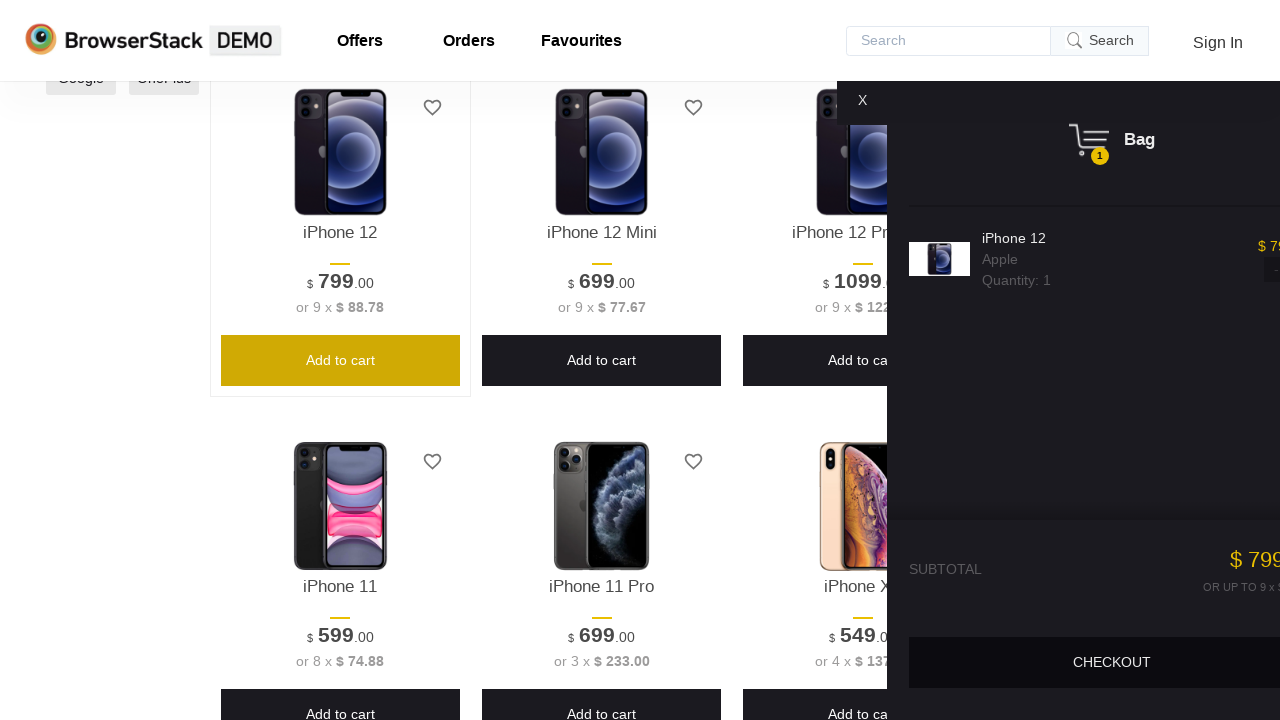

Cart pane appeared
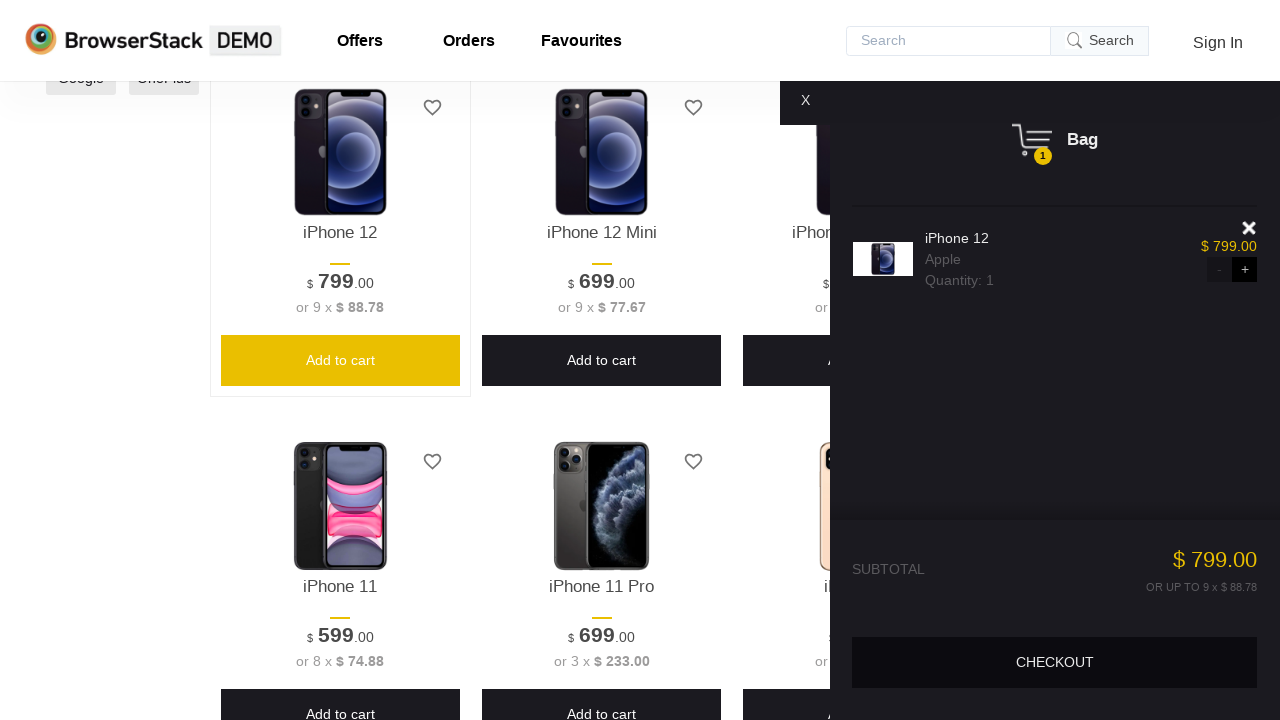

Product name element in cart loaded
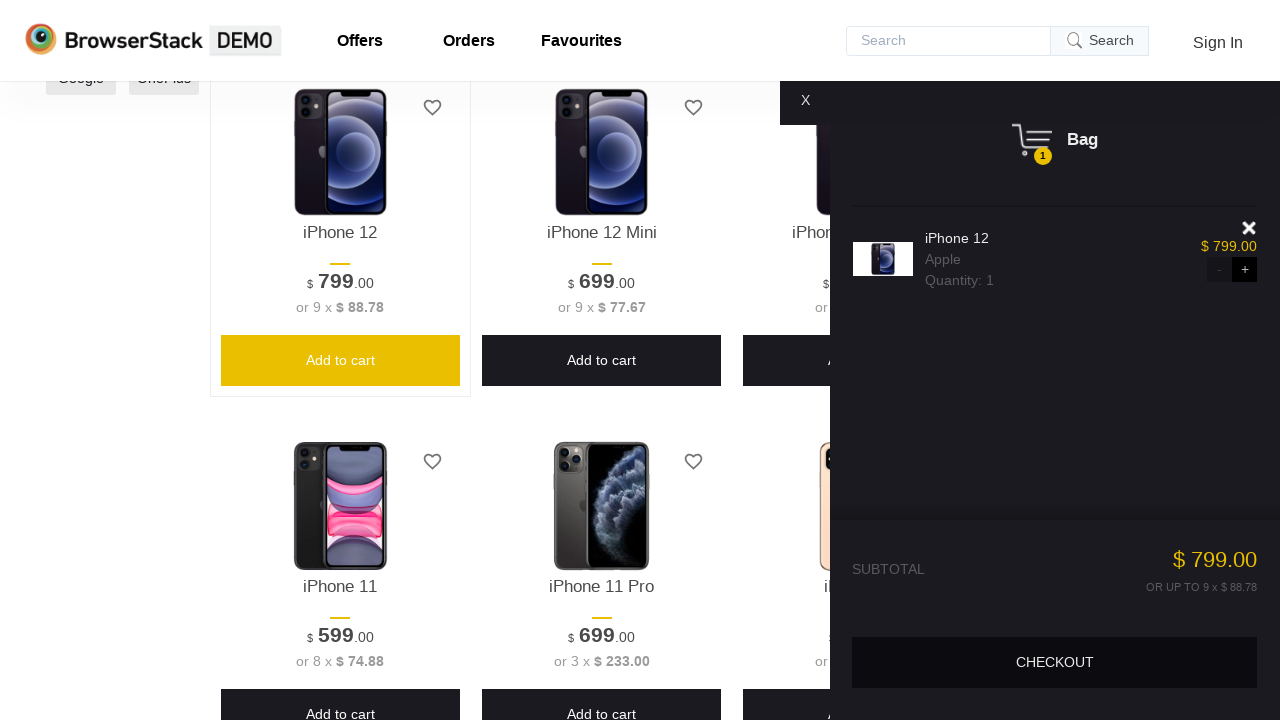

Retrieved product name from cart: iPhone 12
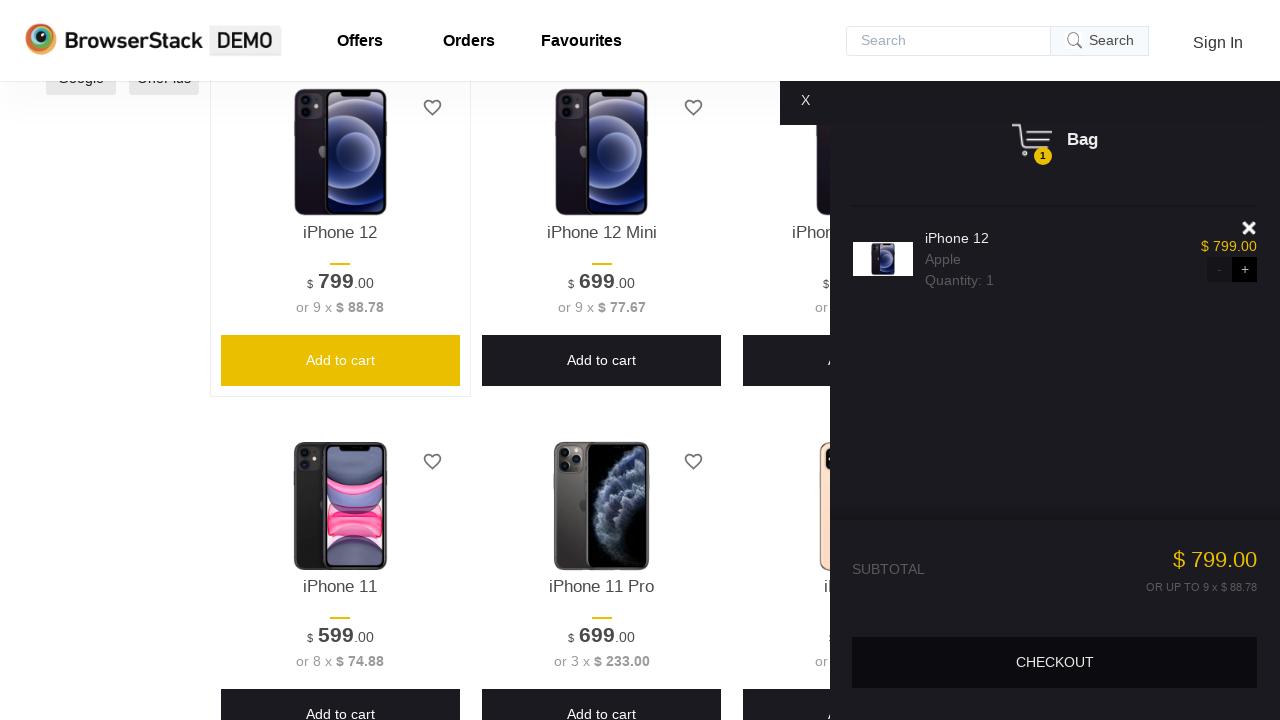

Verified product name matches between product listing and cart
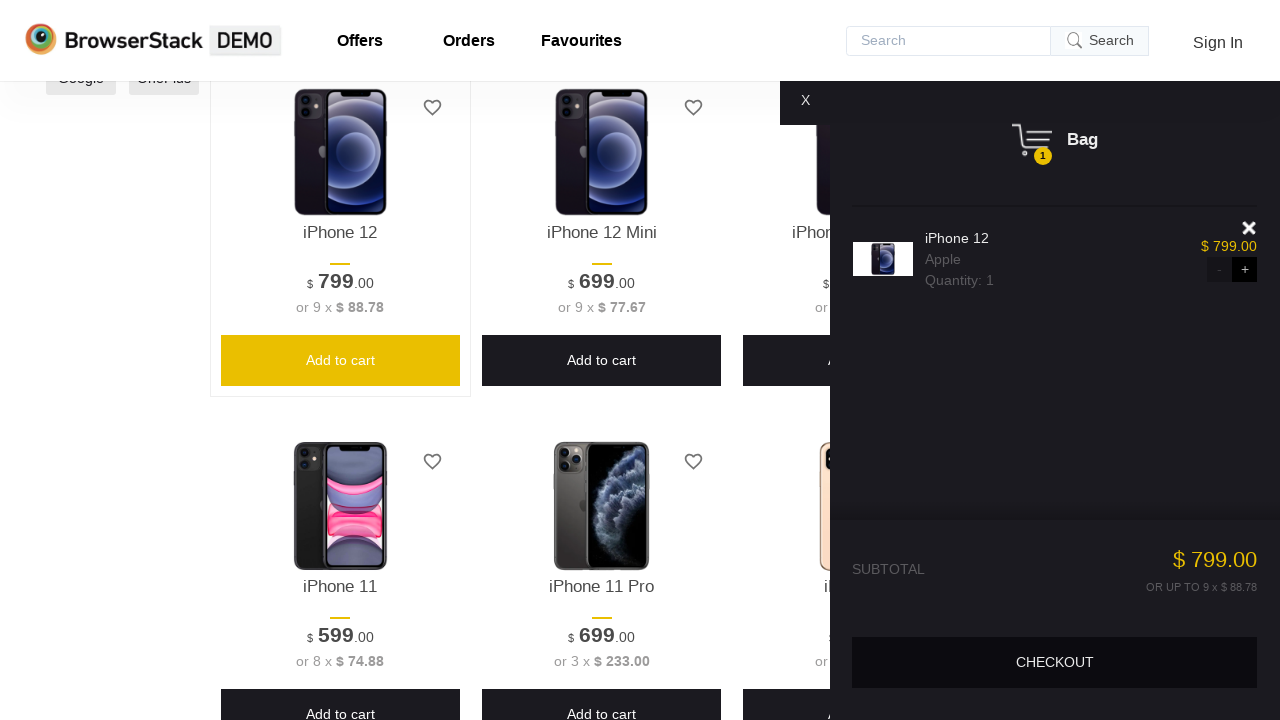

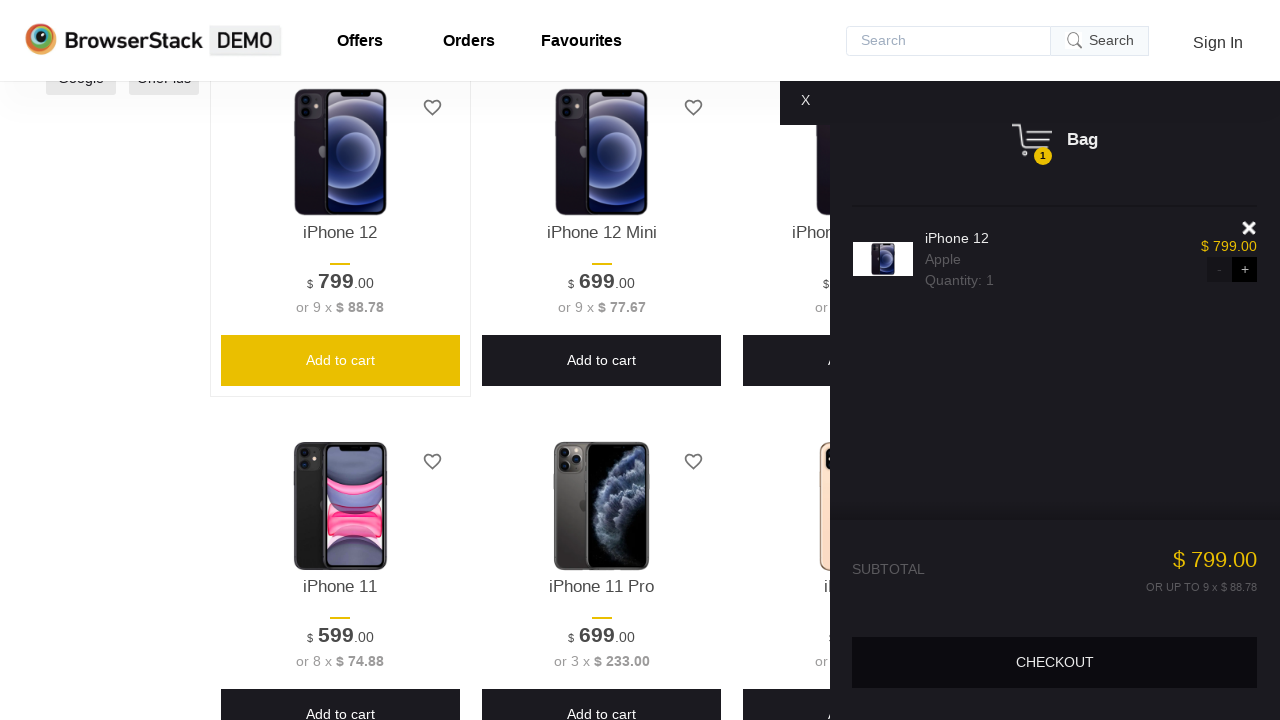